Tests notification messages by clicking a link and verifying a notification appears

Starting URL: https://the-internet.herokuapp.com

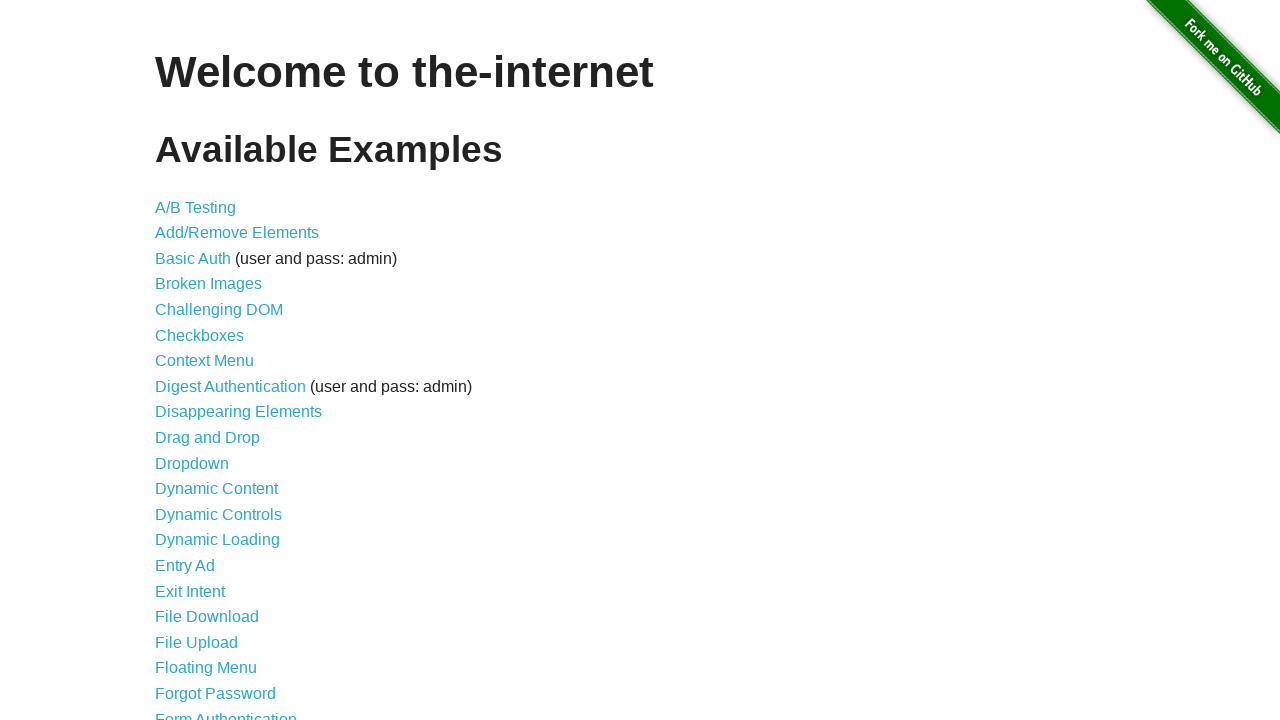

Clicked on Notification Messages link at (234, 420) on a:has-text('Notification Messages')
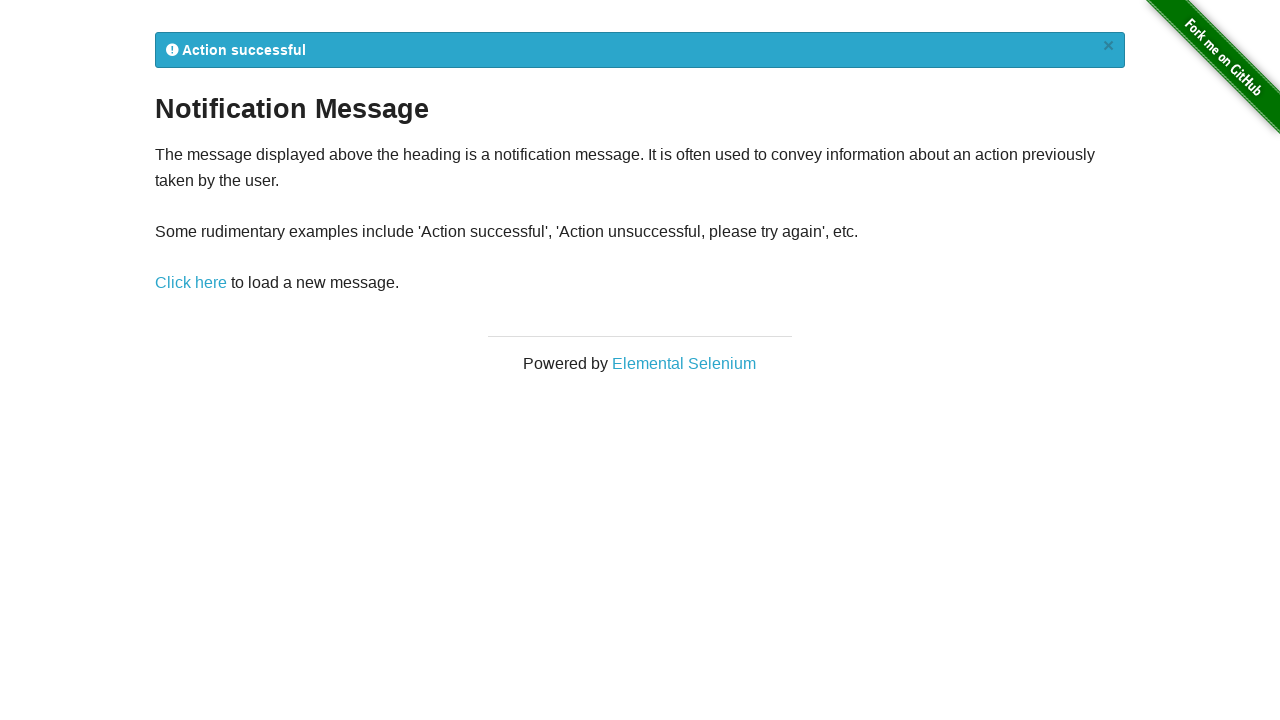

Clicked the 'Click here' link at (191, 283) on a:has-text('Click here')
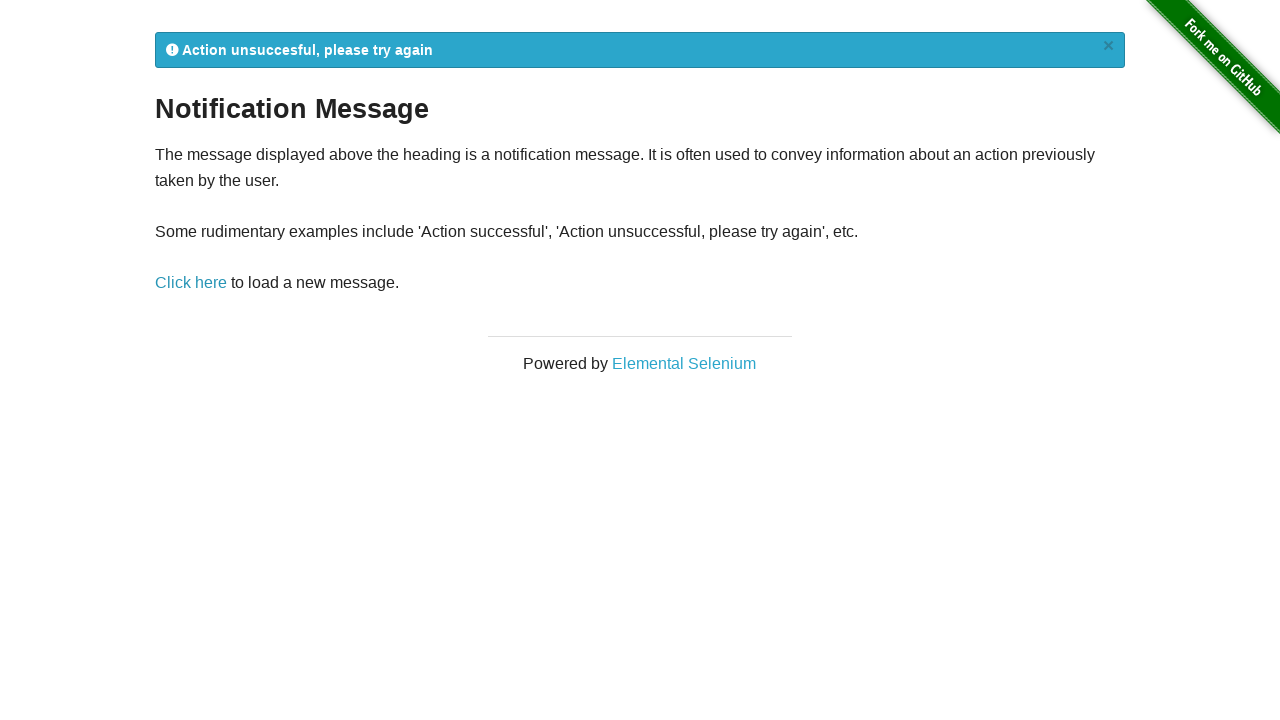

Notification message appeared
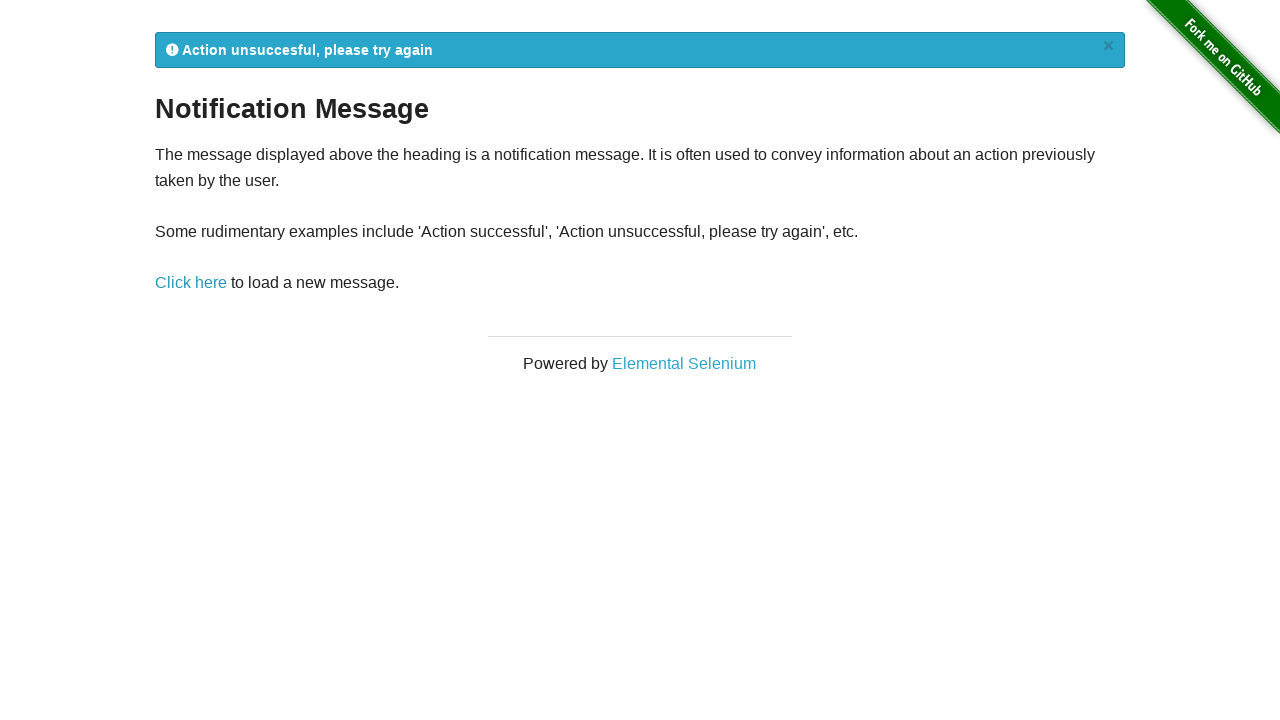

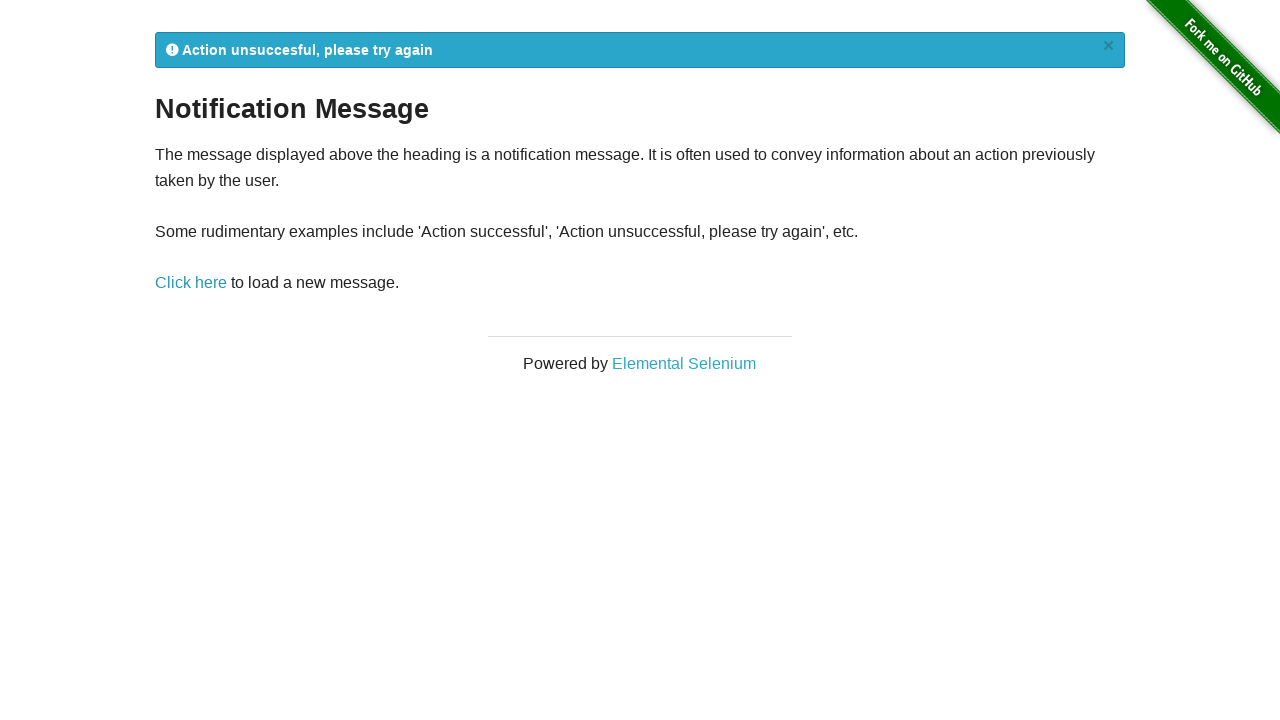